Tests clearing the complete state of all items by checking and unchecking the toggle all checkbox

Starting URL: https://demo.playwright.dev/todomvc

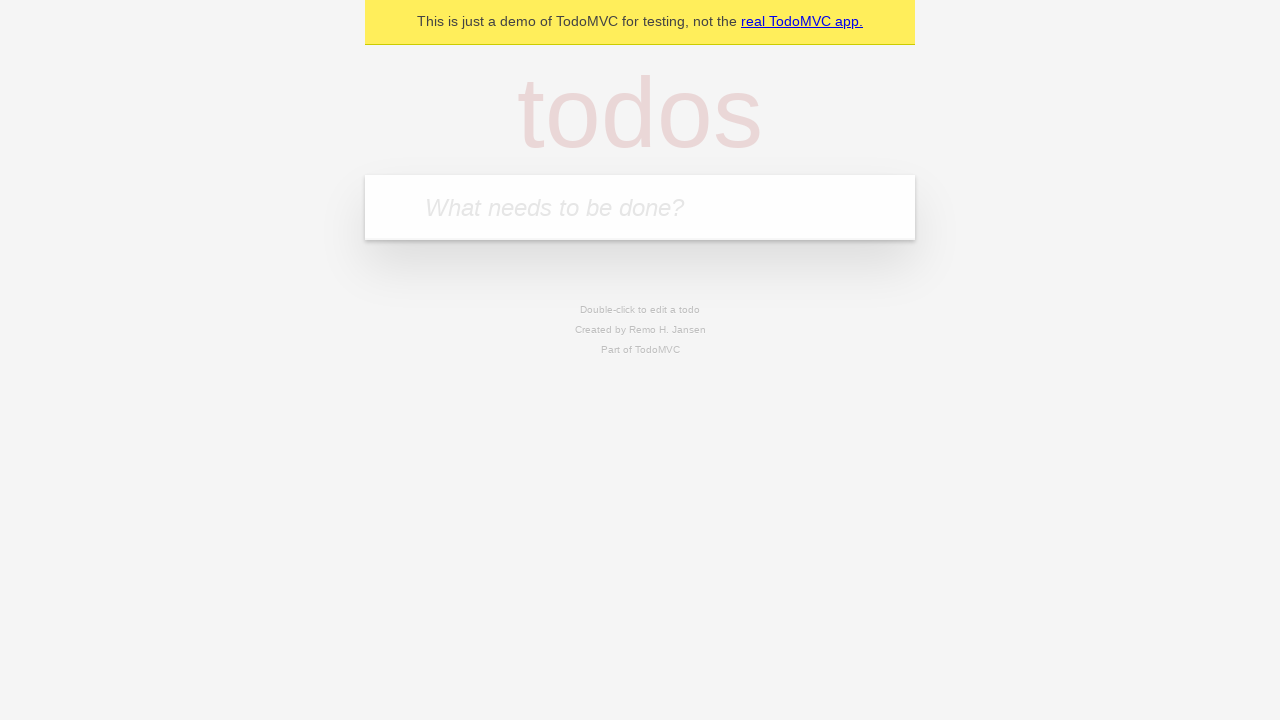

Filled todo input with 'buy some cheese' on internal:attr=[placeholder="What needs to be done?"i]
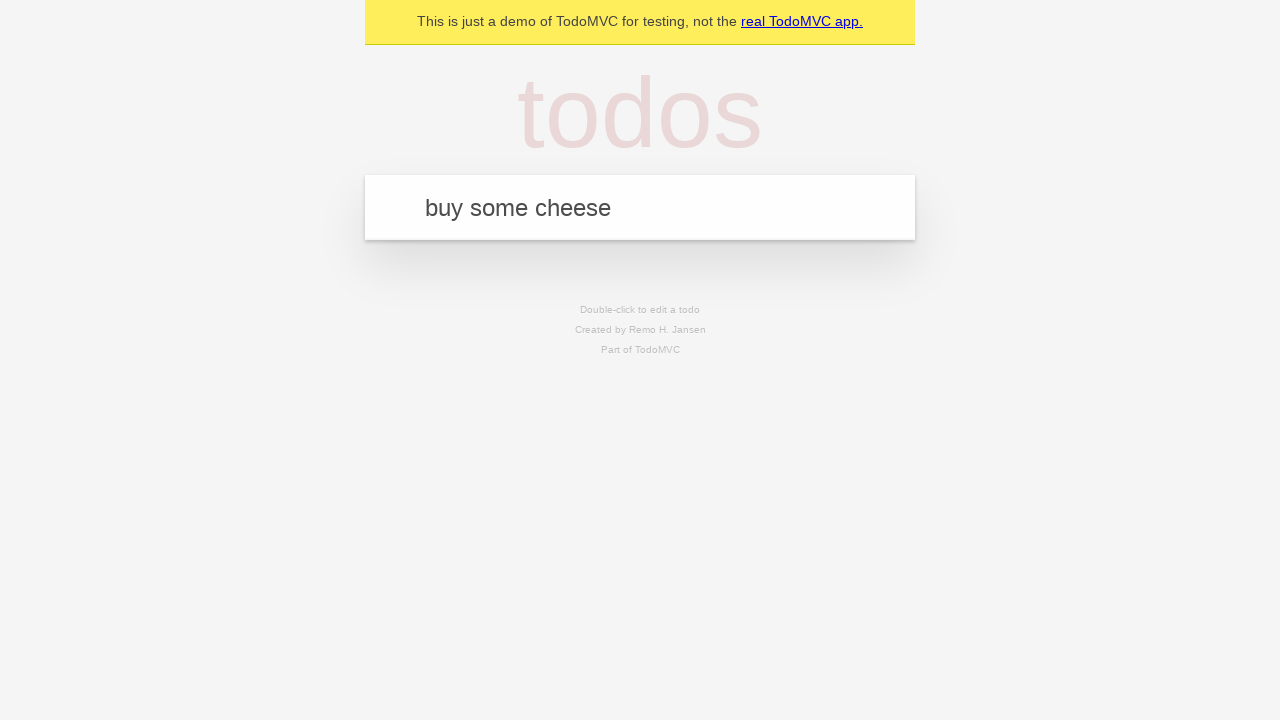

Pressed Enter to create first todo on internal:attr=[placeholder="What needs to be done?"i]
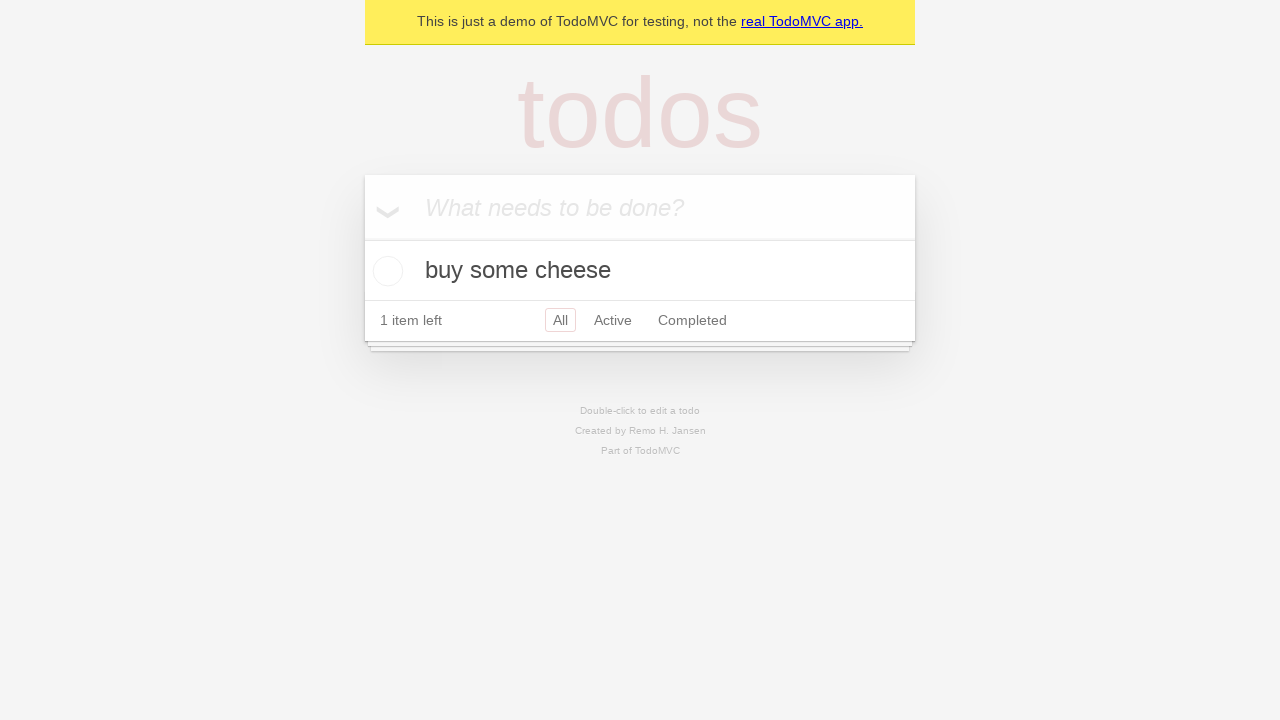

Filled todo input with 'feed the cat' on internal:attr=[placeholder="What needs to be done?"i]
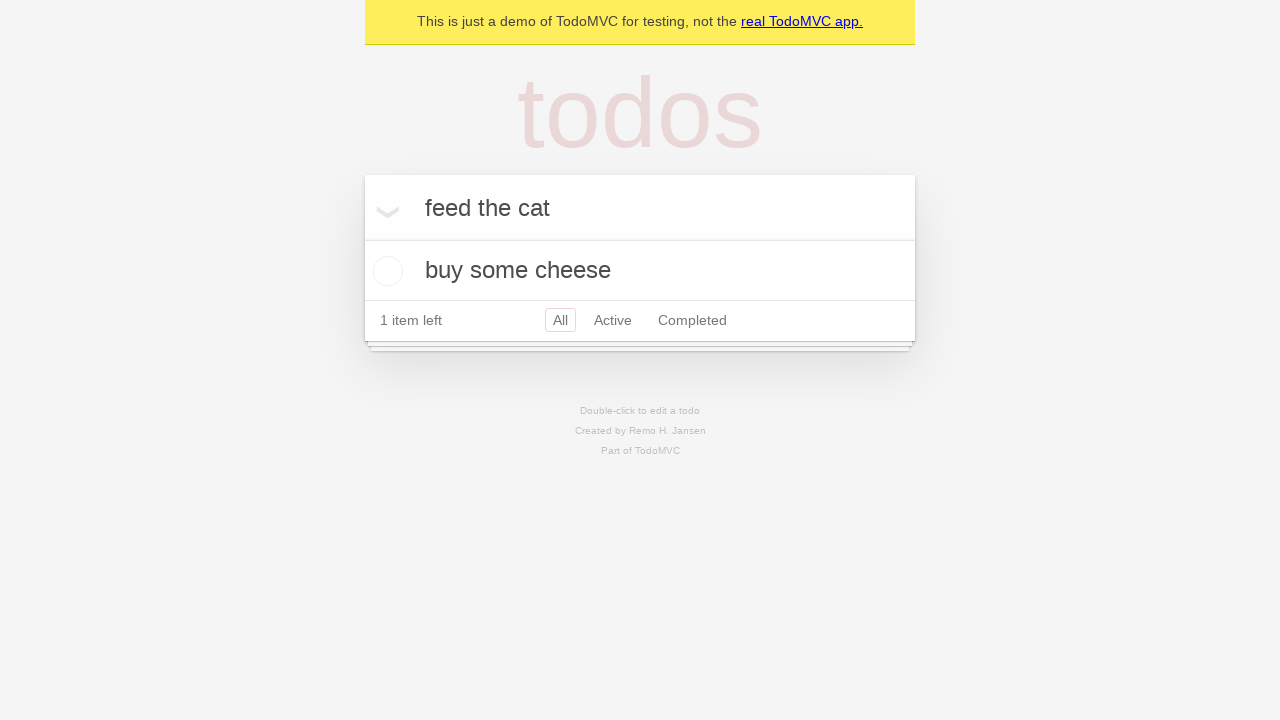

Pressed Enter to create second todo on internal:attr=[placeholder="What needs to be done?"i]
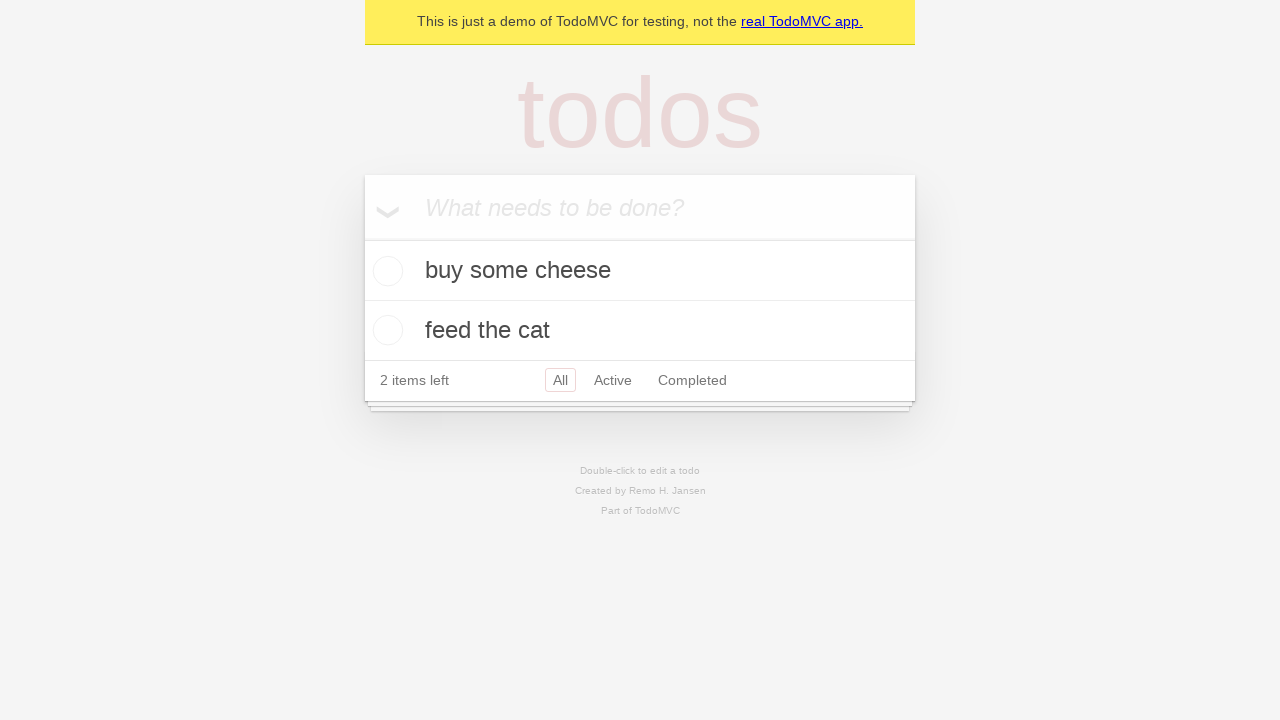

Filled todo input with 'book a doctors appointment' on internal:attr=[placeholder="What needs to be done?"i]
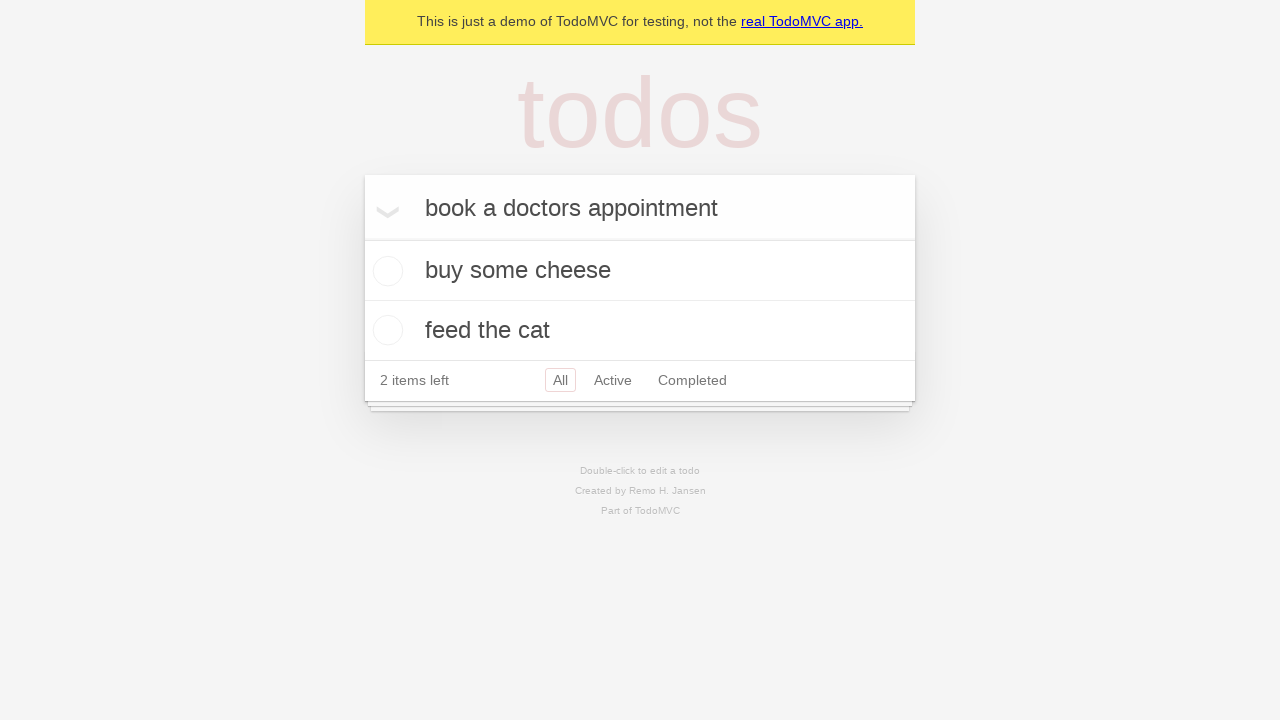

Pressed Enter to create third todo on internal:attr=[placeholder="What needs to be done?"i]
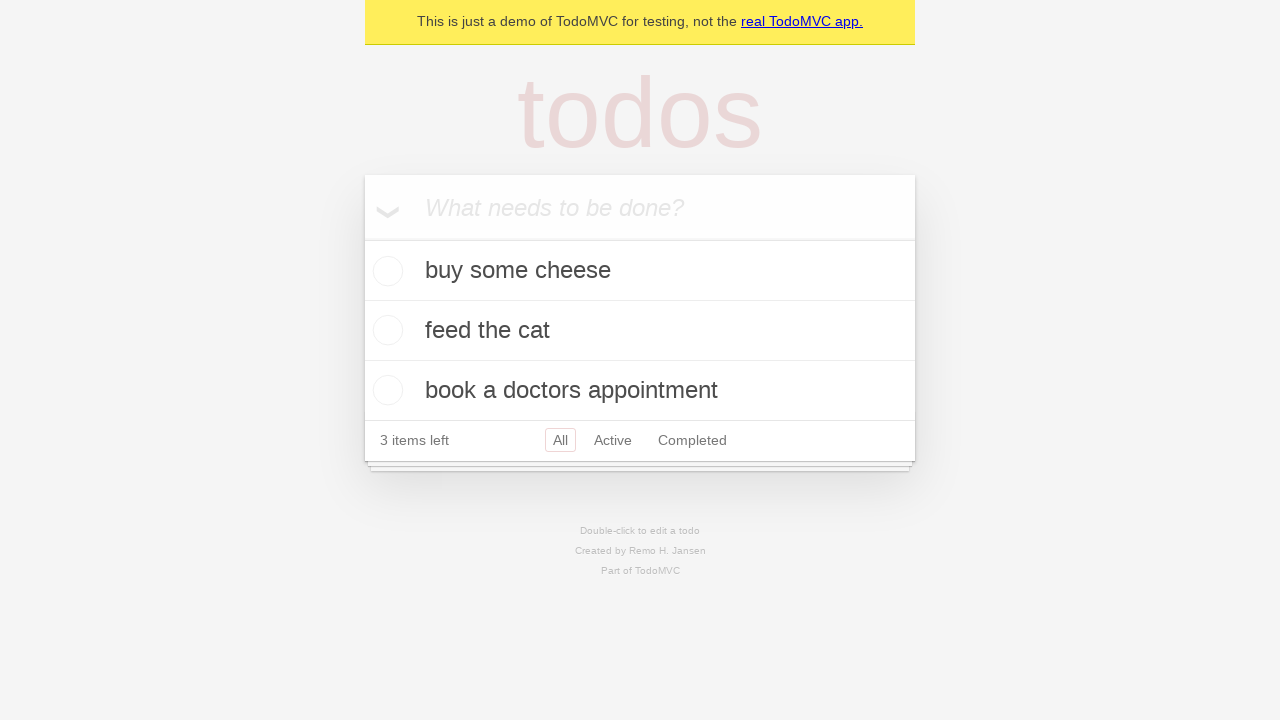

Checked toggle all checkbox to mark all todos as complete at (362, 238) on internal:label="Mark all as complete"i
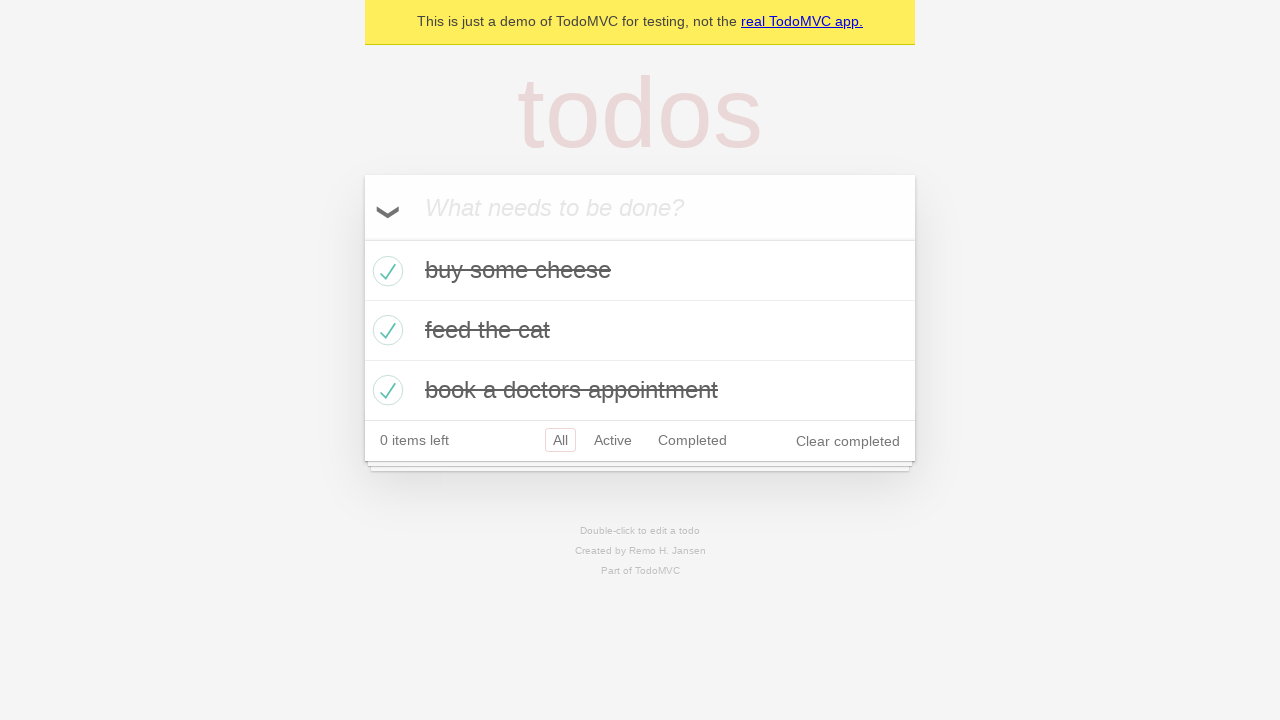

Unchecked toggle all checkbox to clear complete state of all todos at (362, 238) on internal:label="Mark all as complete"i
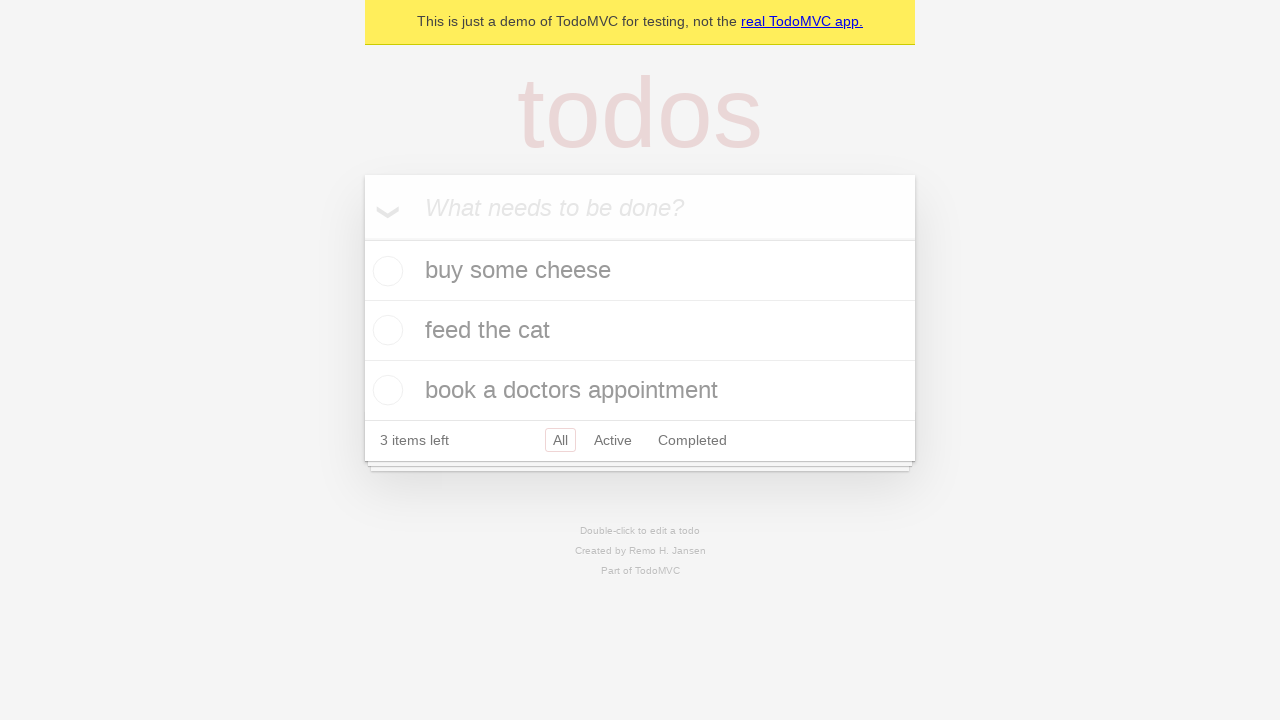

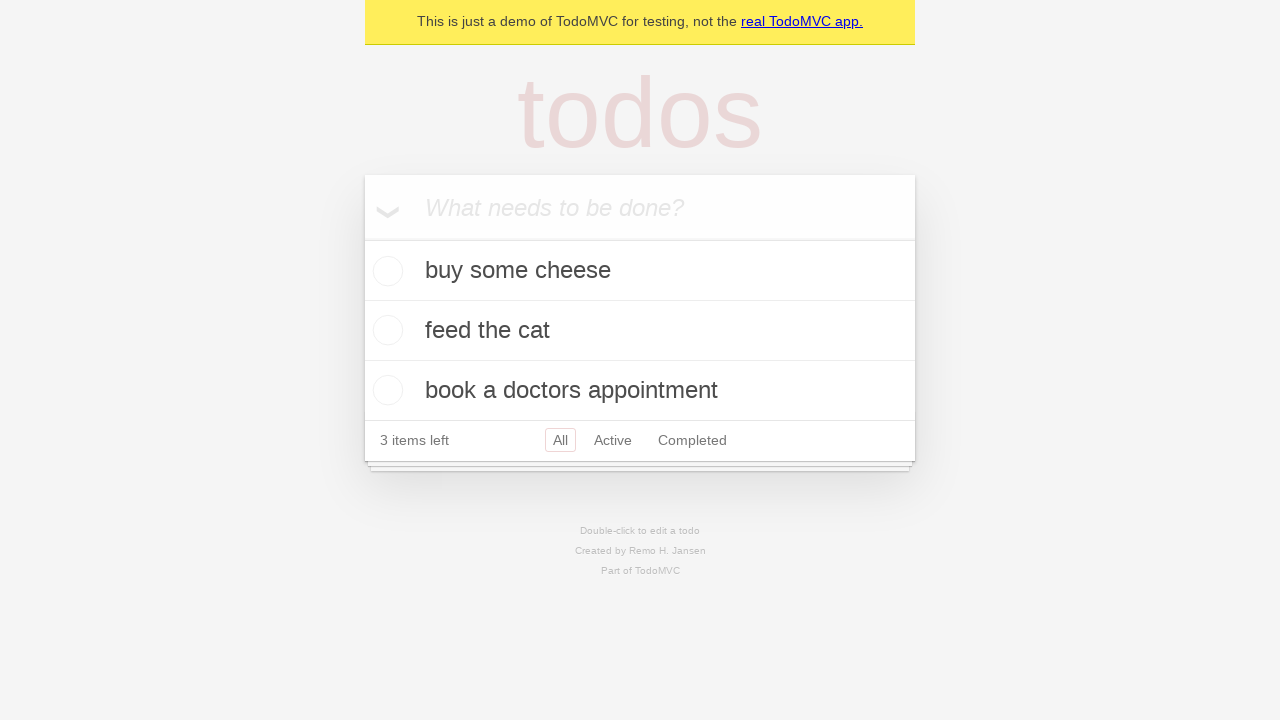